Tests double-click functionality on jQuery API documentation page by switching to an iframe and double-clicking on a specific element

Starting URL: https://api.jquery.com/dblclick/

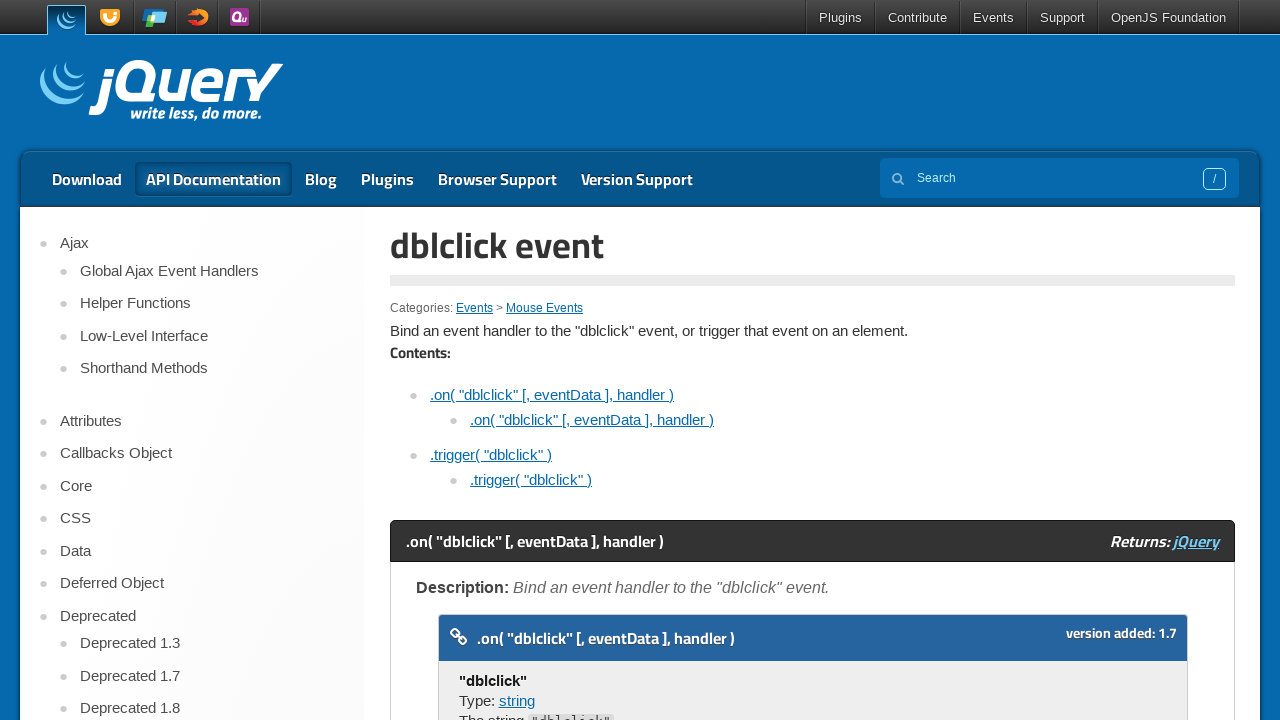

Located the first iframe on the jQuery dblclick API documentation page
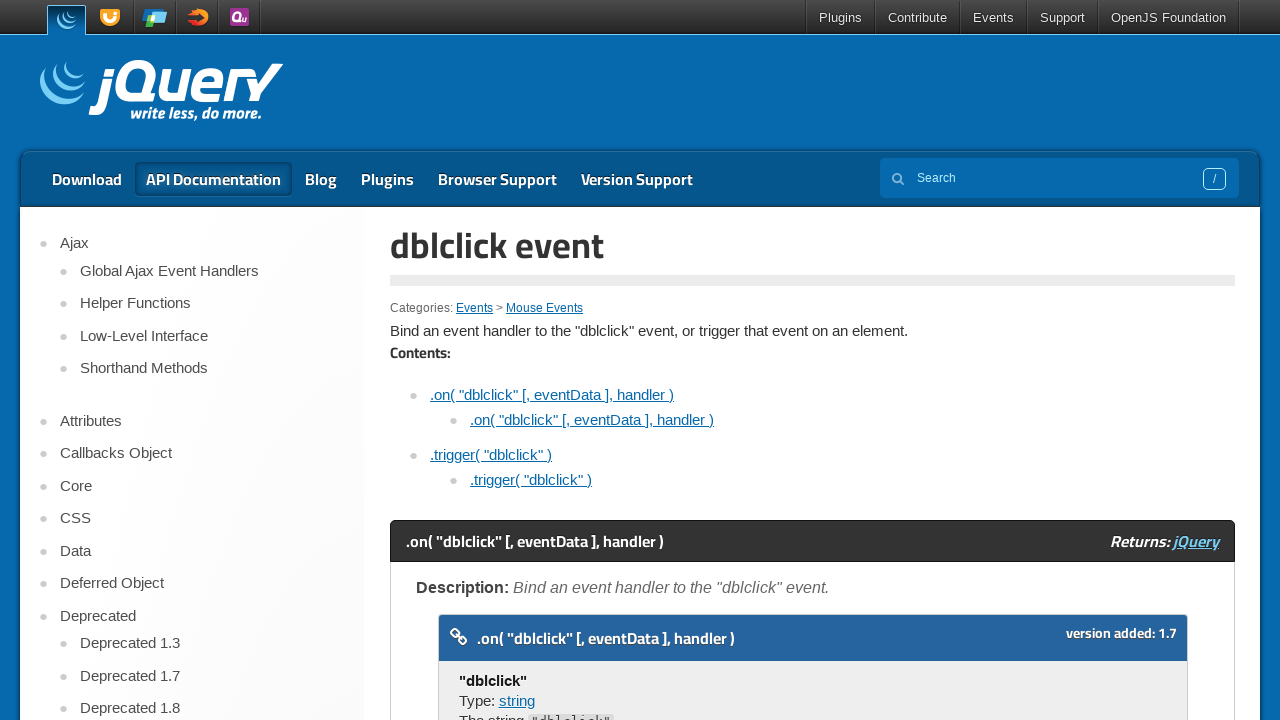

Waited 2 seconds for page elements to load
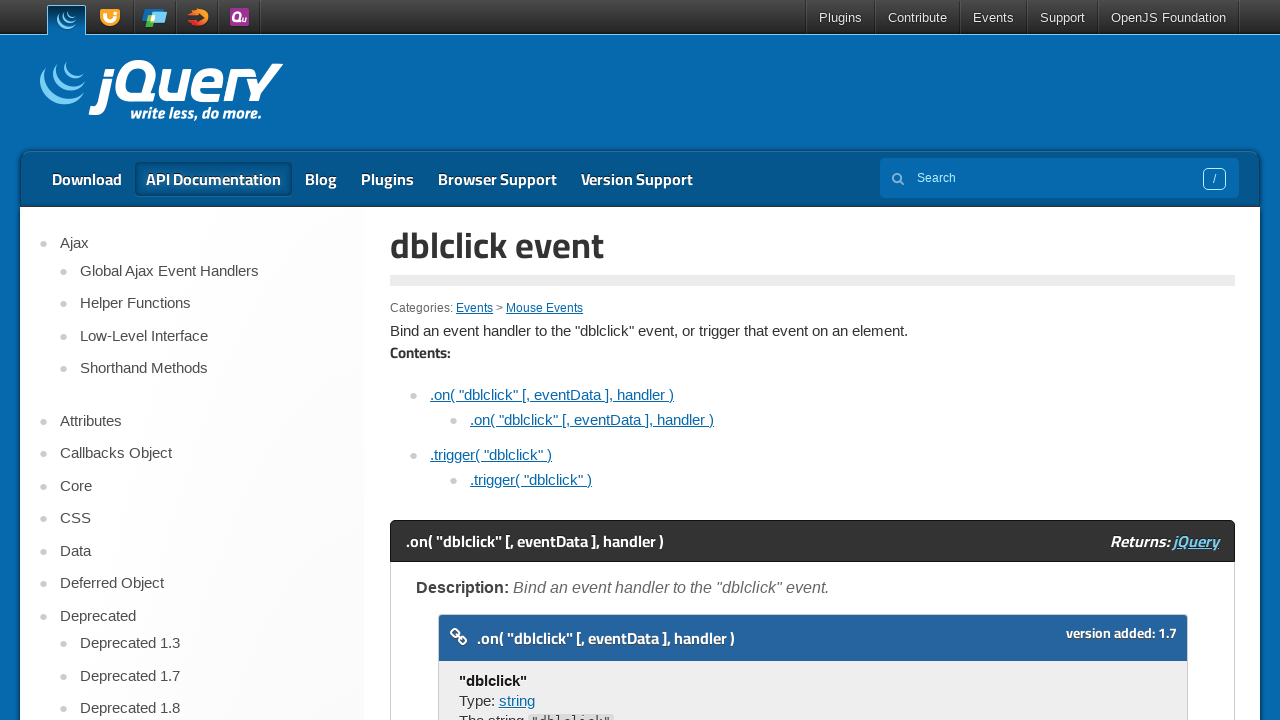

Double-clicked on the demo block element within the iframe at (478, 360) on iframe >> nth=0 >> internal:control=enter-frame >> xpath=//span[text()='Double c
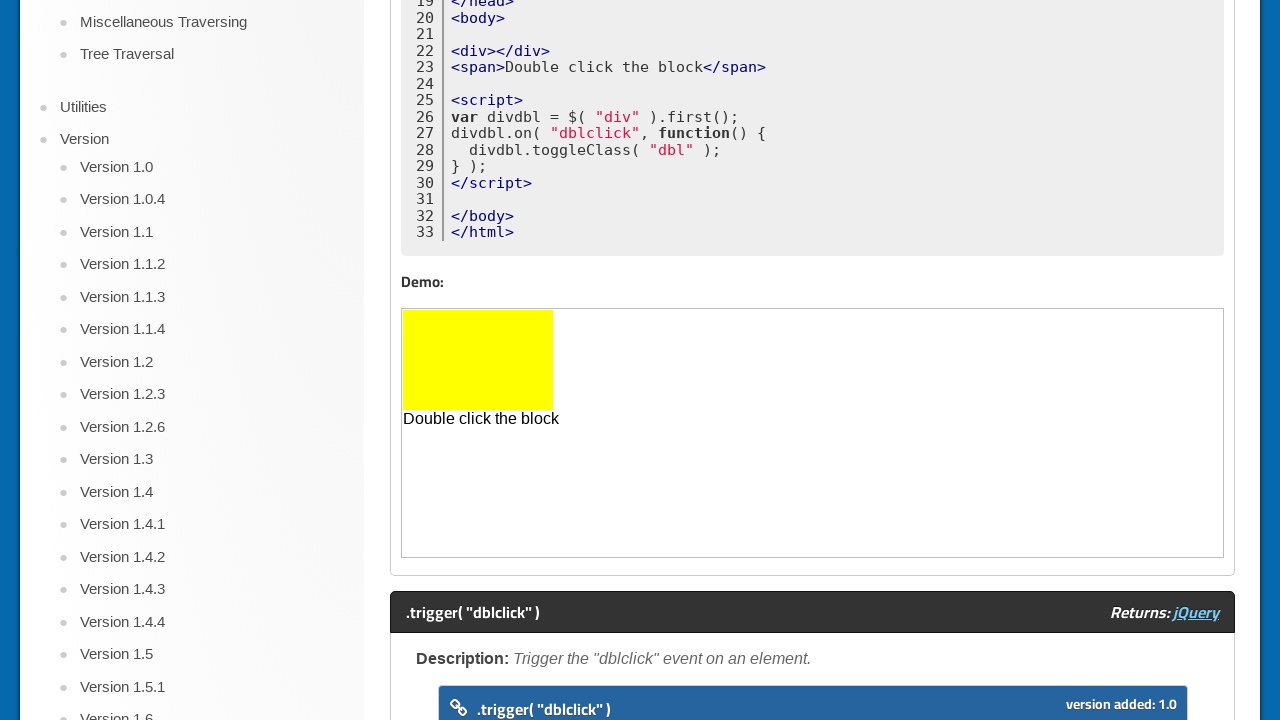

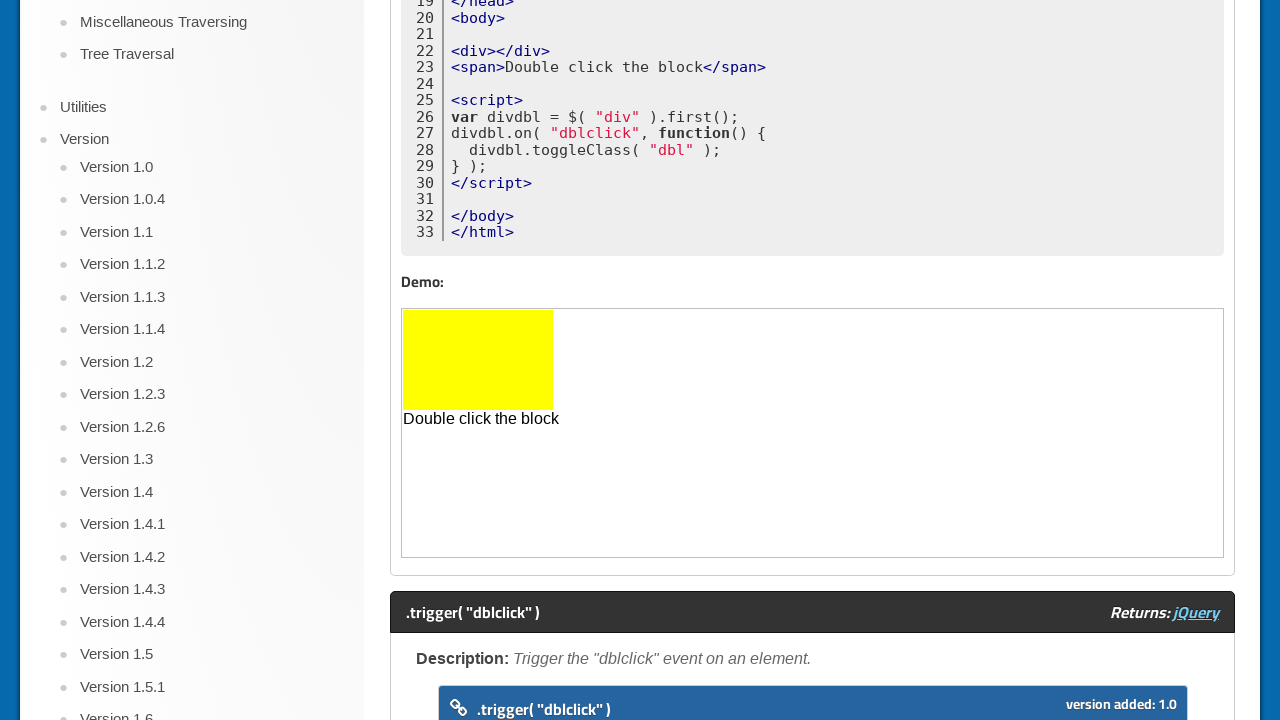